Tests checkbox functionality on an automation practice page by clicking a checkbox to select it, then clicking again to deselect it, and counting all checkboxes on the page

Starting URL: https://rahulshettyacademy.com/AutomationPractice/

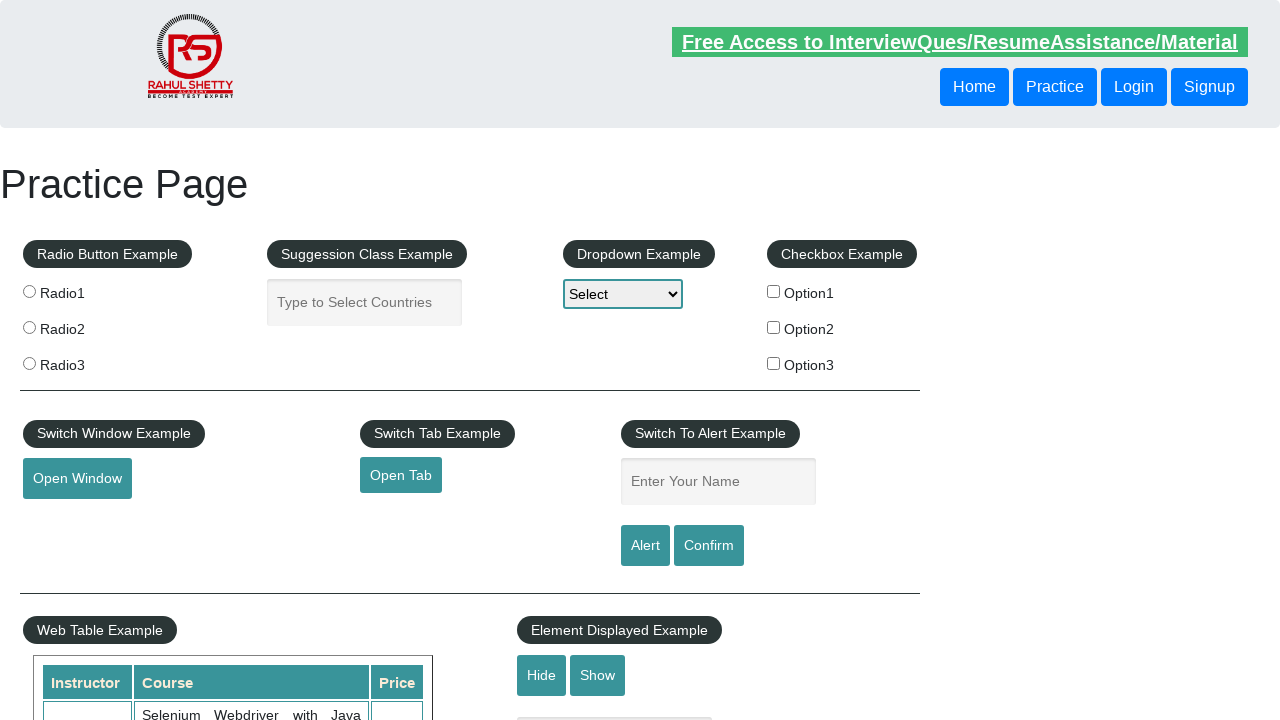

Clicked checkbox option 1 to select it at (774, 291) on input#checkBoxOption1
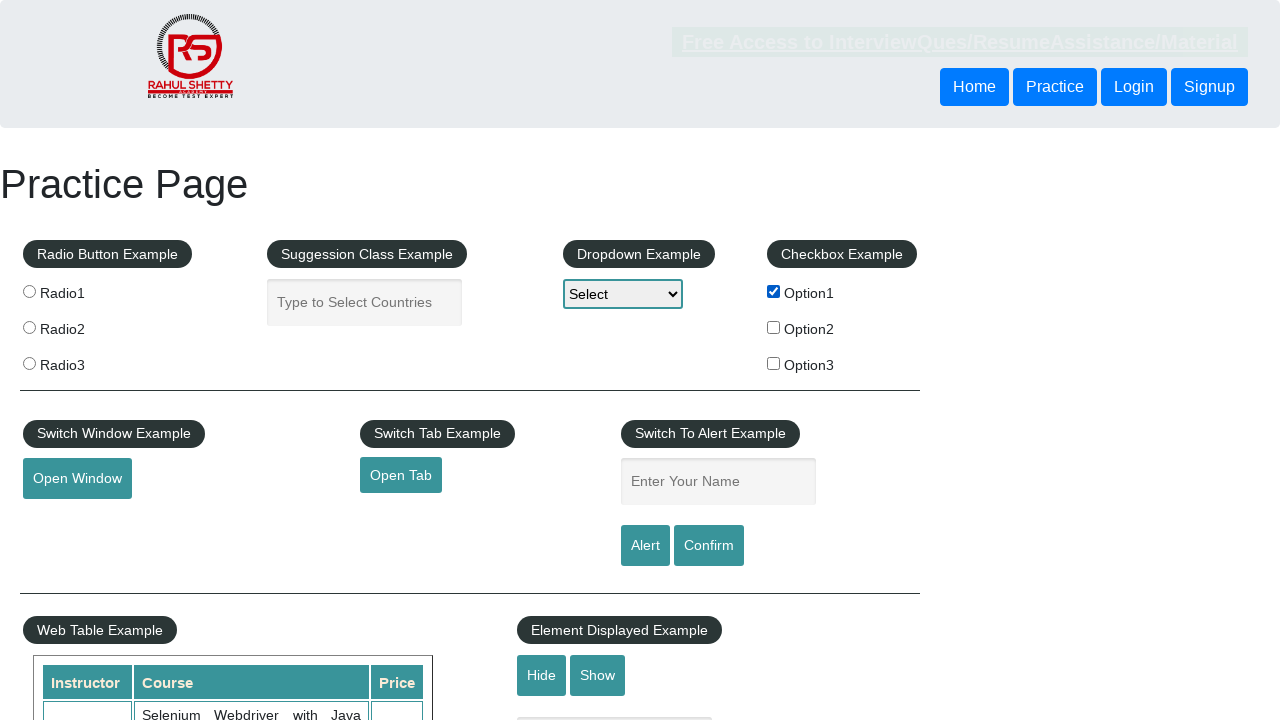

Verified checkbox option 1 is selected: True
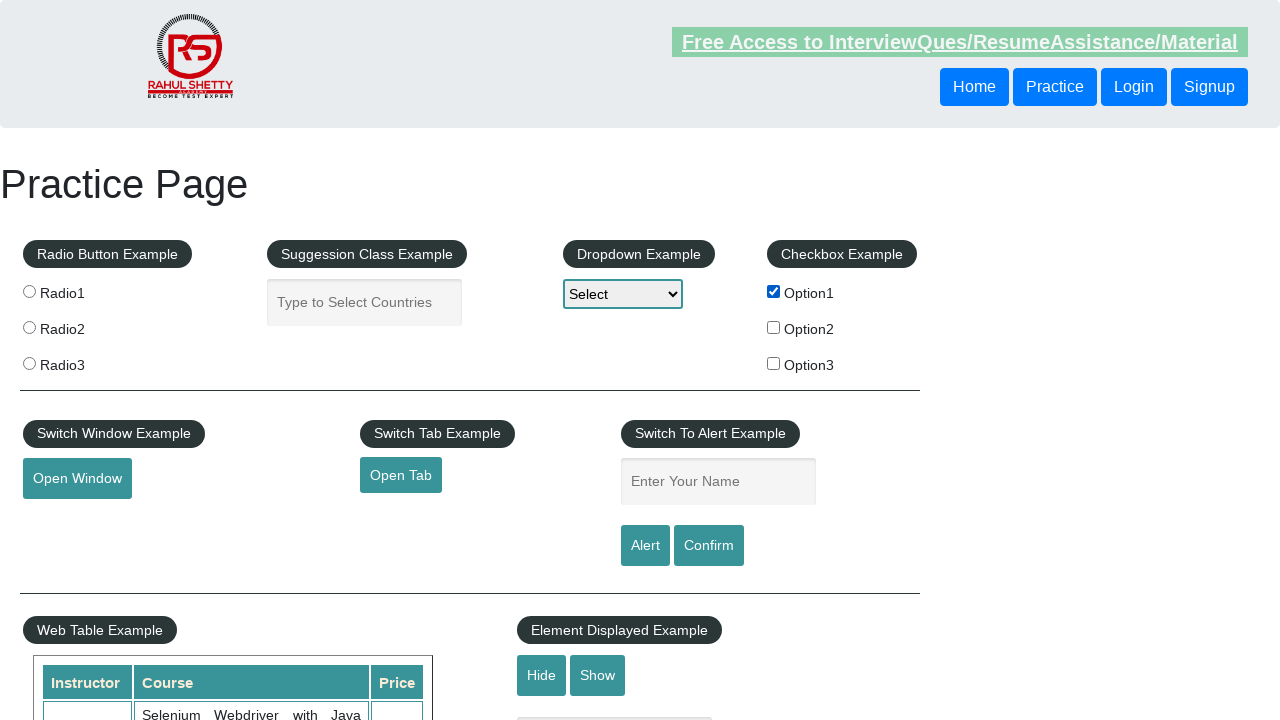

Clicked checkbox option 1 again to deselect it at (774, 291) on input#checkBoxOption1
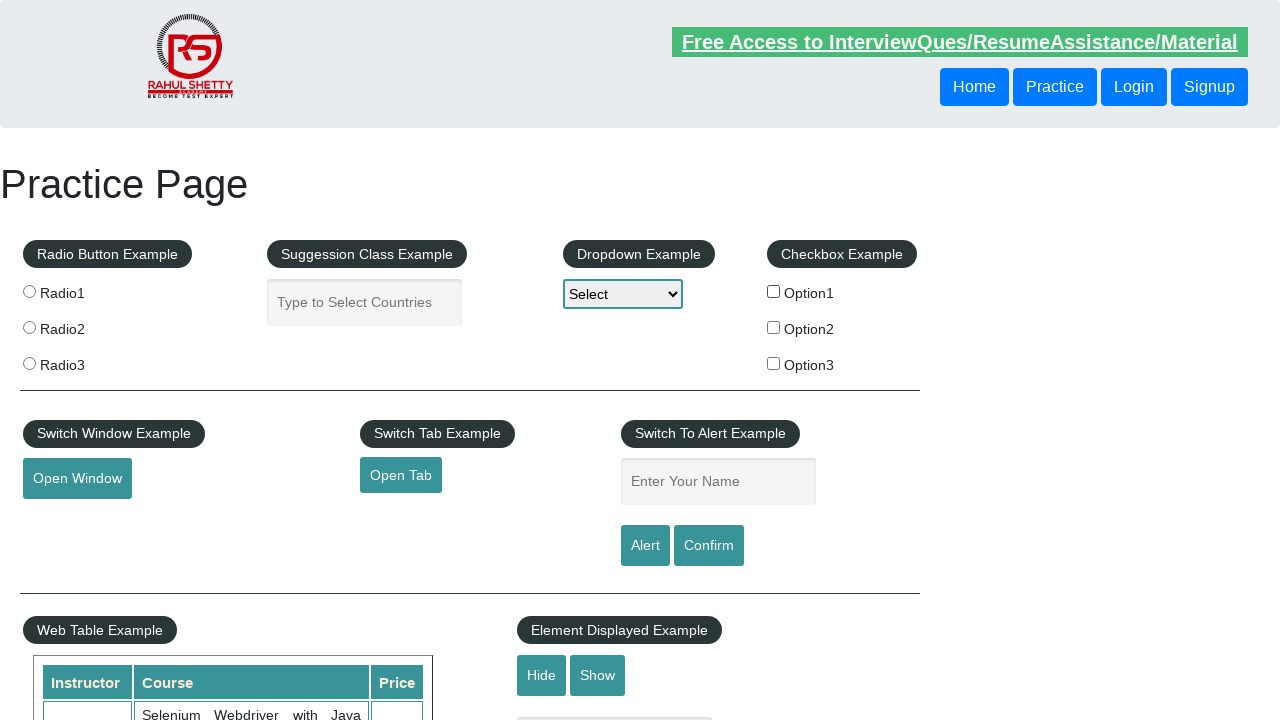

Verified checkbox option 1 is deselected: False
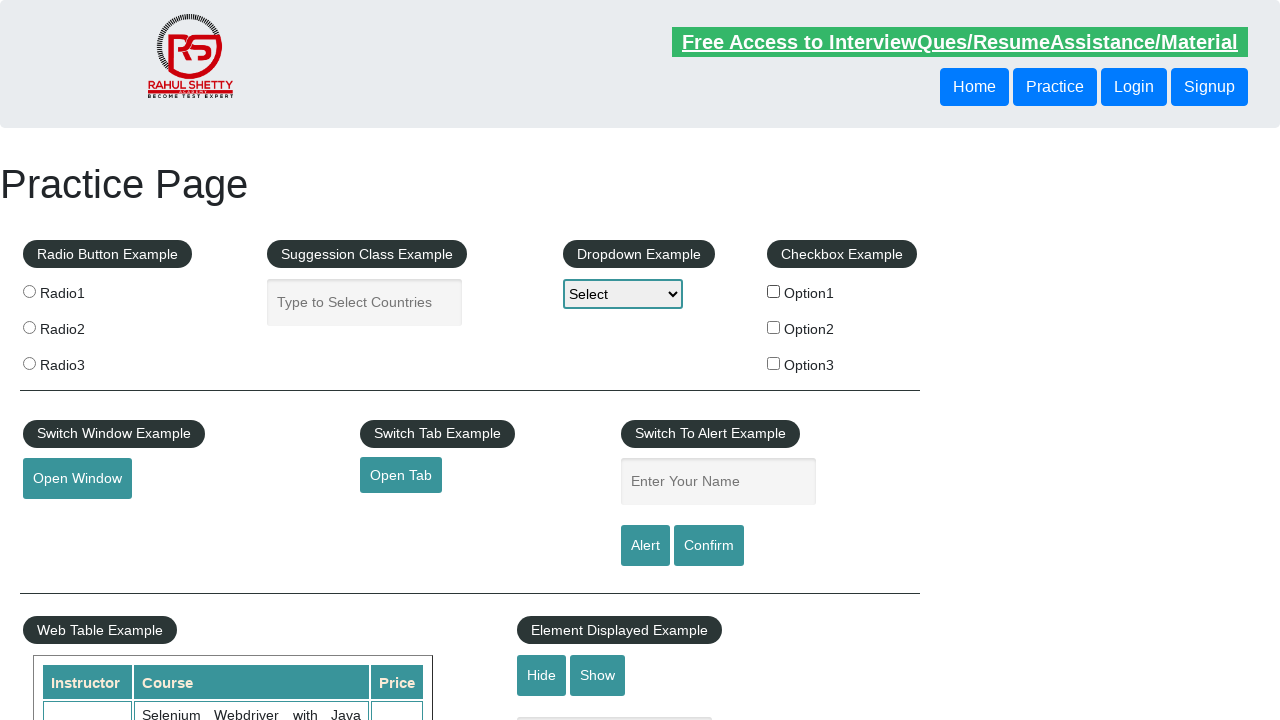

Counted total checkboxes on the page: 3
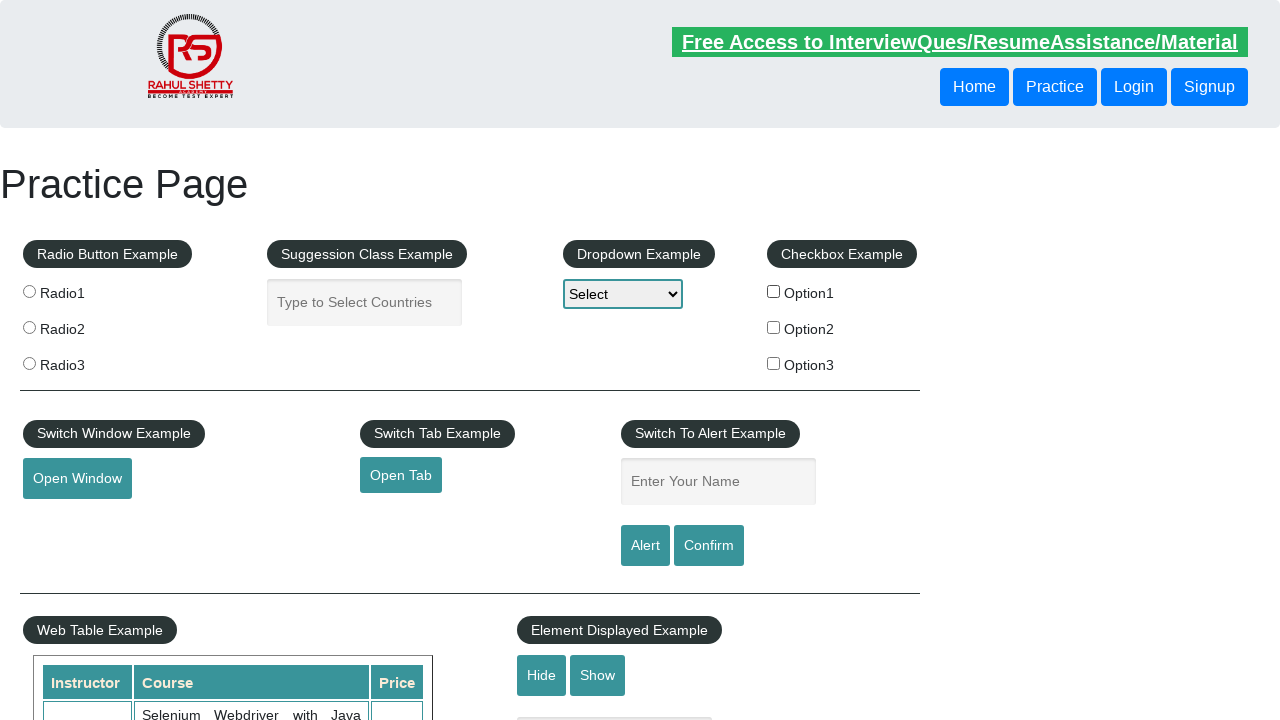

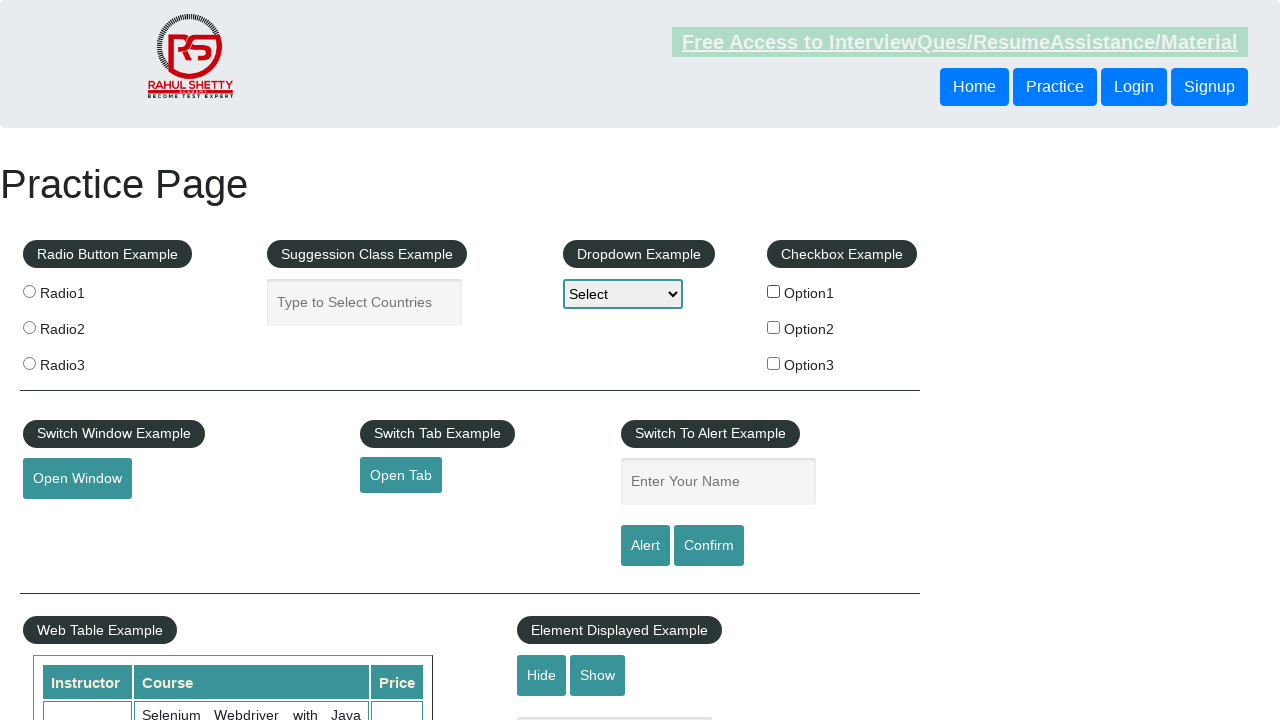